Tests Google Safe Browsing search functionality by entering a URL into the search box and clicking the search button to check if a site is flagged as unsafe.

Starting URL: https://transparencyreport.google.com/safe-browsing/search?hl=en

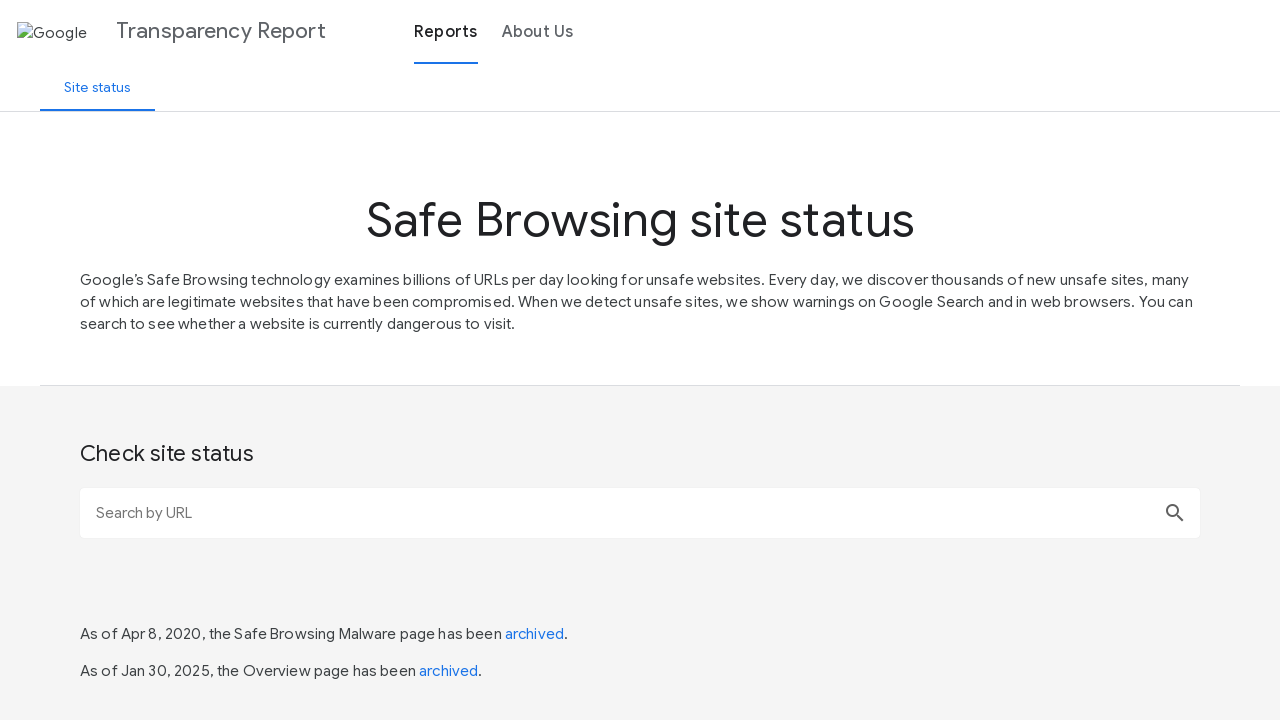

Search box selector is available
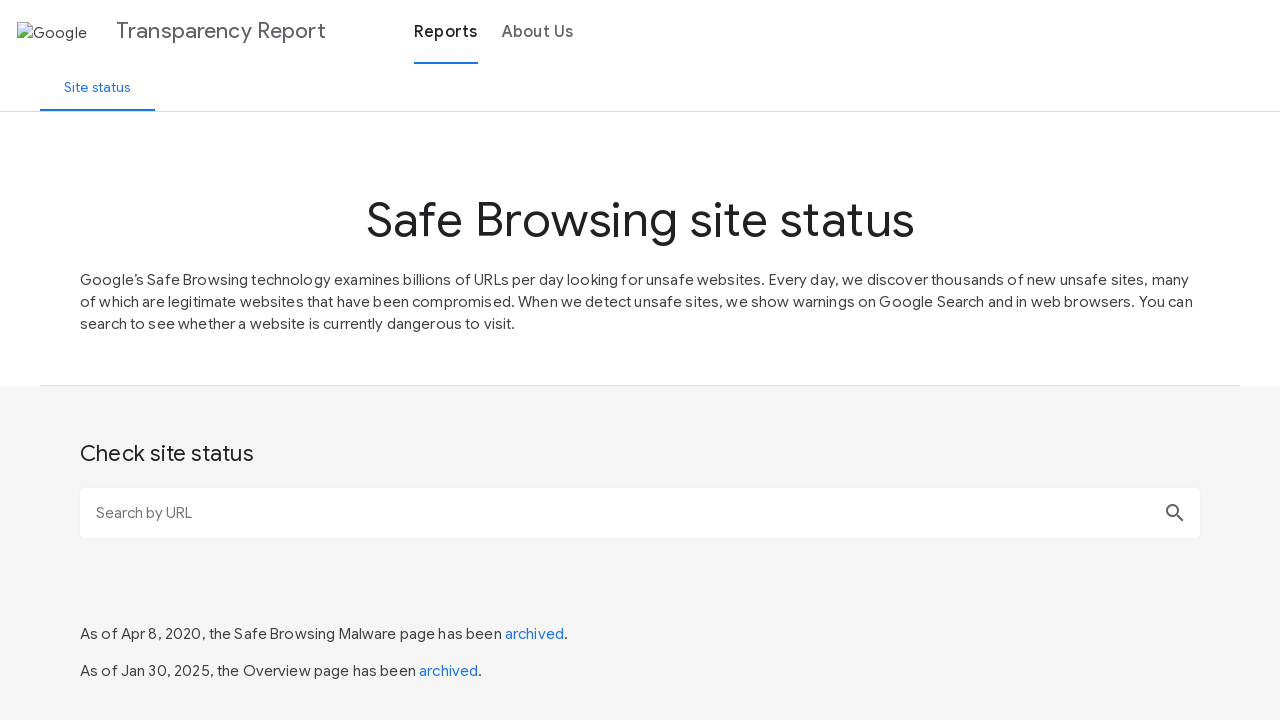

Filled search box with URL to check for safe browsing status on safe-browsing-report search-box input
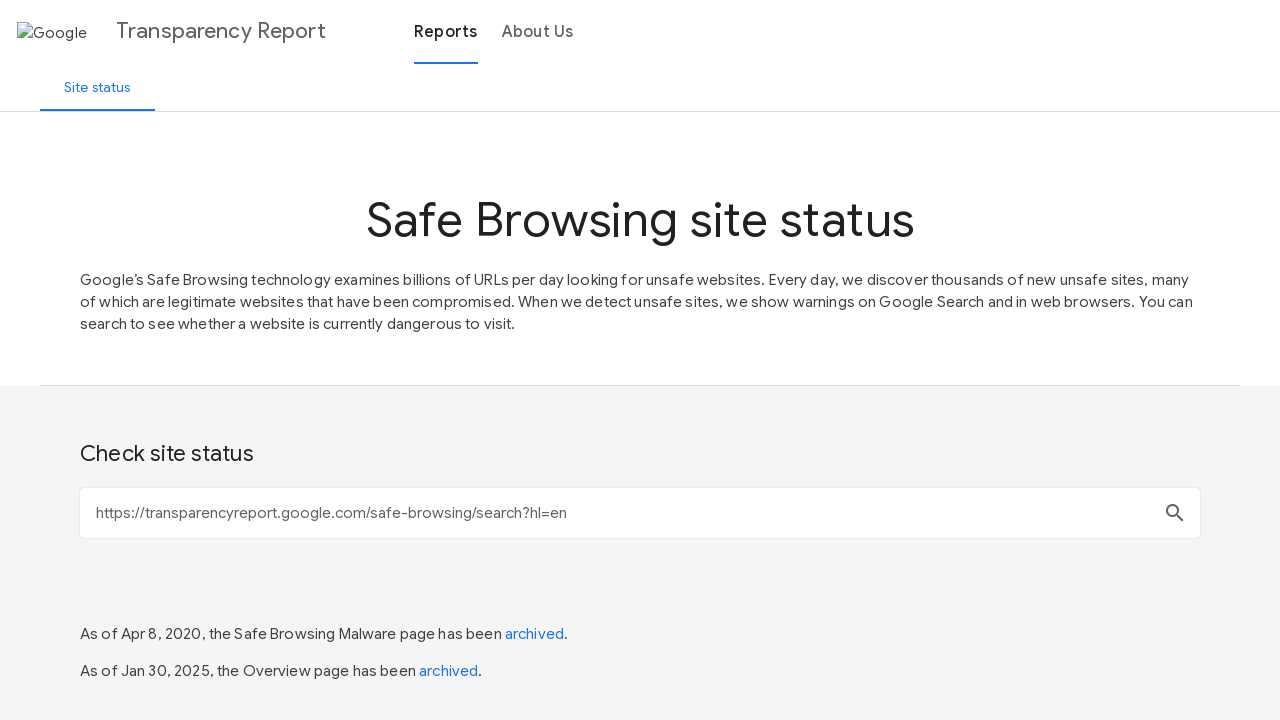

Clicked search button to check URL safety status at (1175, 512) on safe-browsing-report search-box i
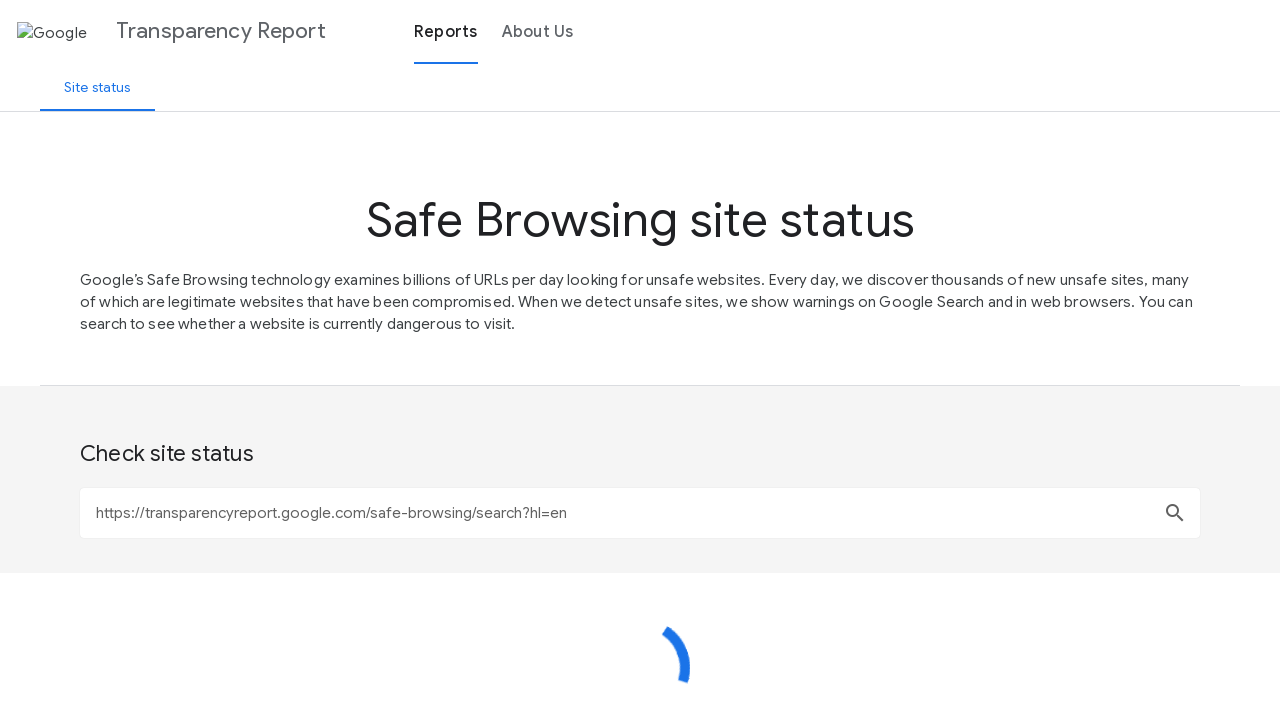

Waited for safe browsing search results to load
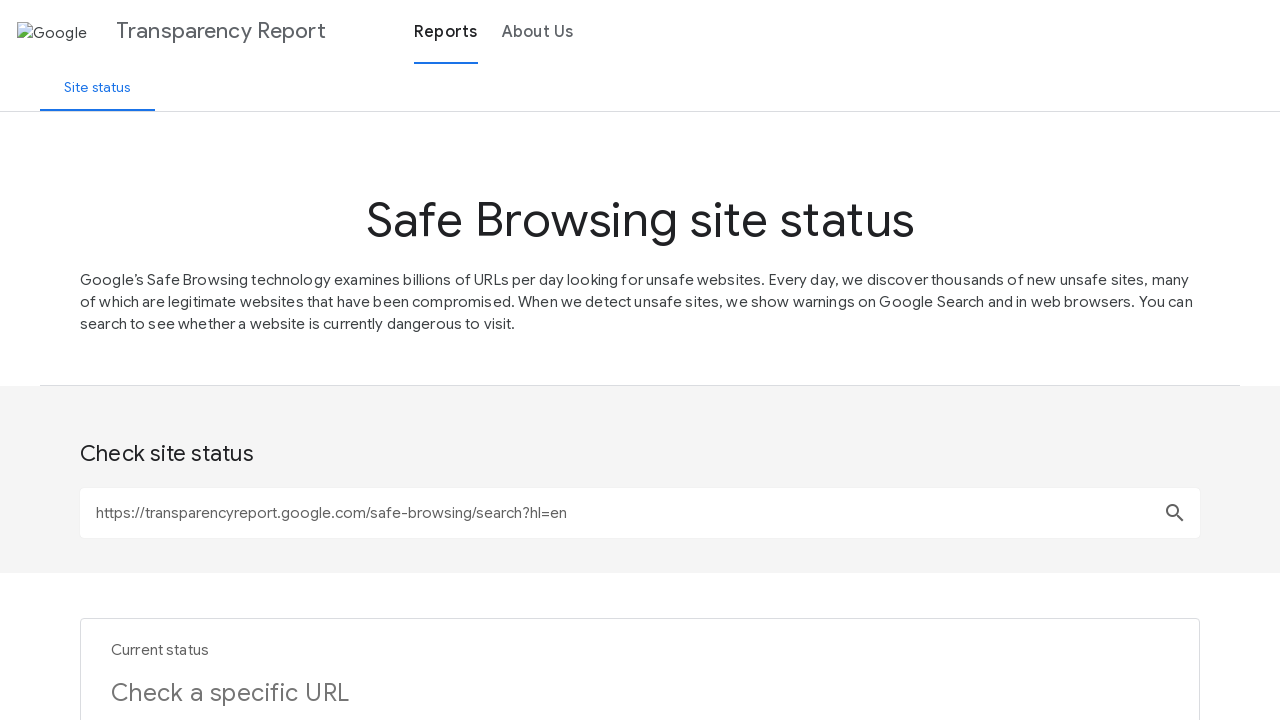

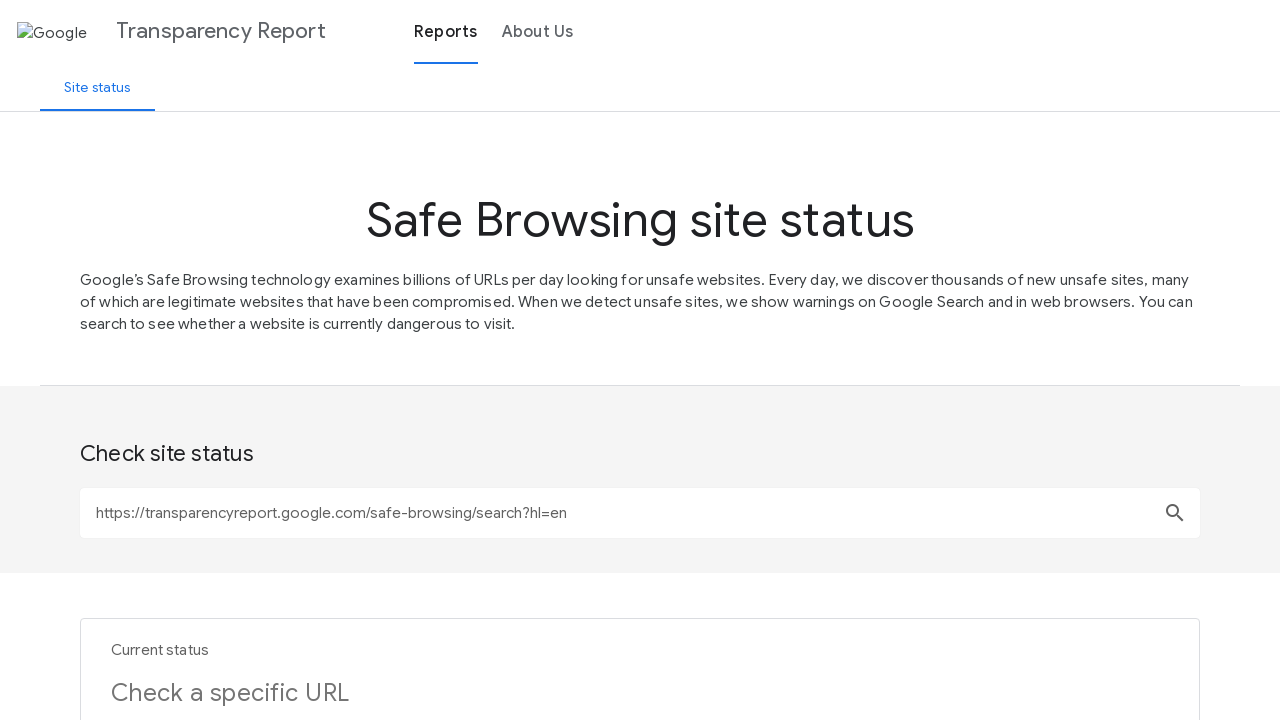